Tests the search functionality on python.org by performing multiple searches with different queries including valid results and no results scenarios

Starting URL: http://www.python.org

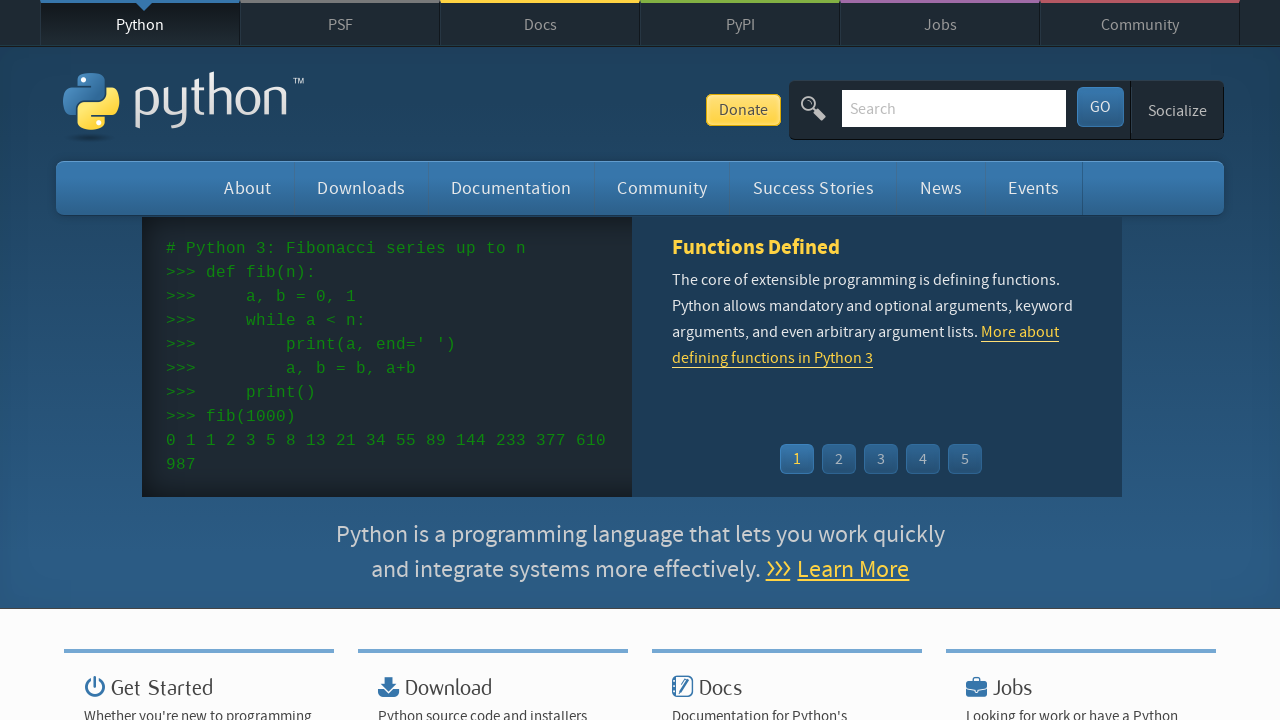

Cleared search field on input[name='q']
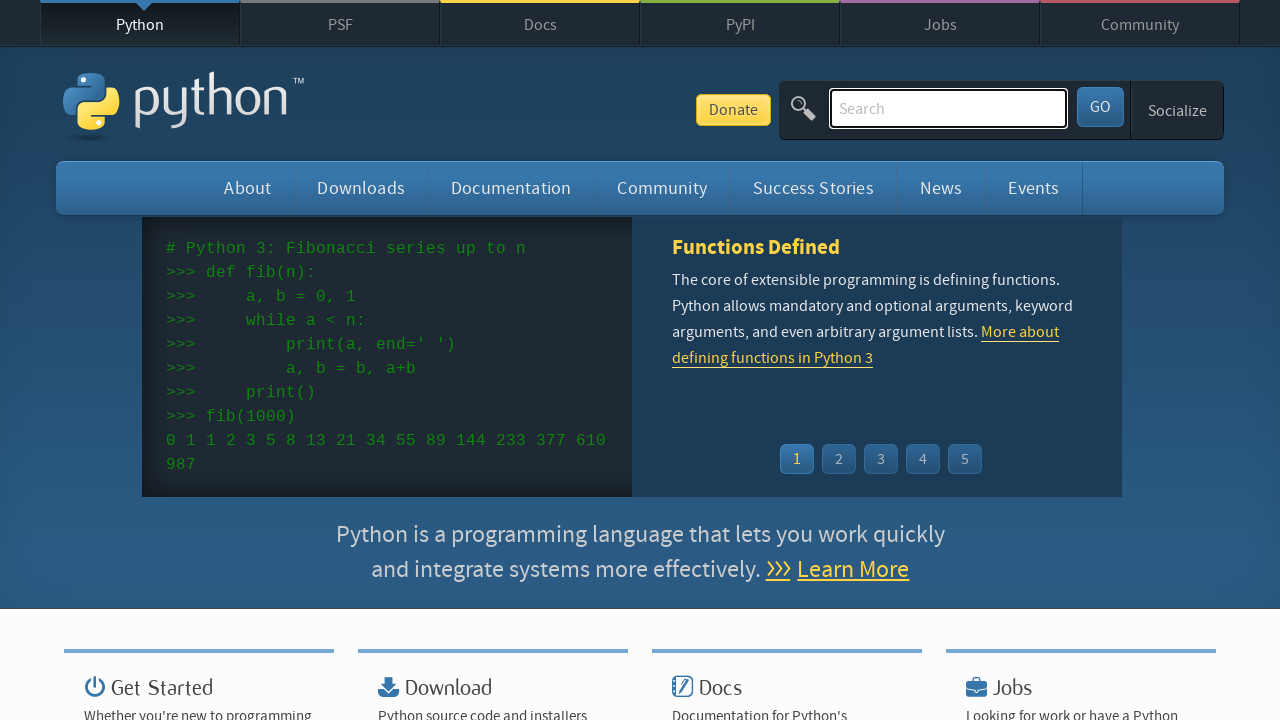

Filled search field with '3.9' on input[name='q']
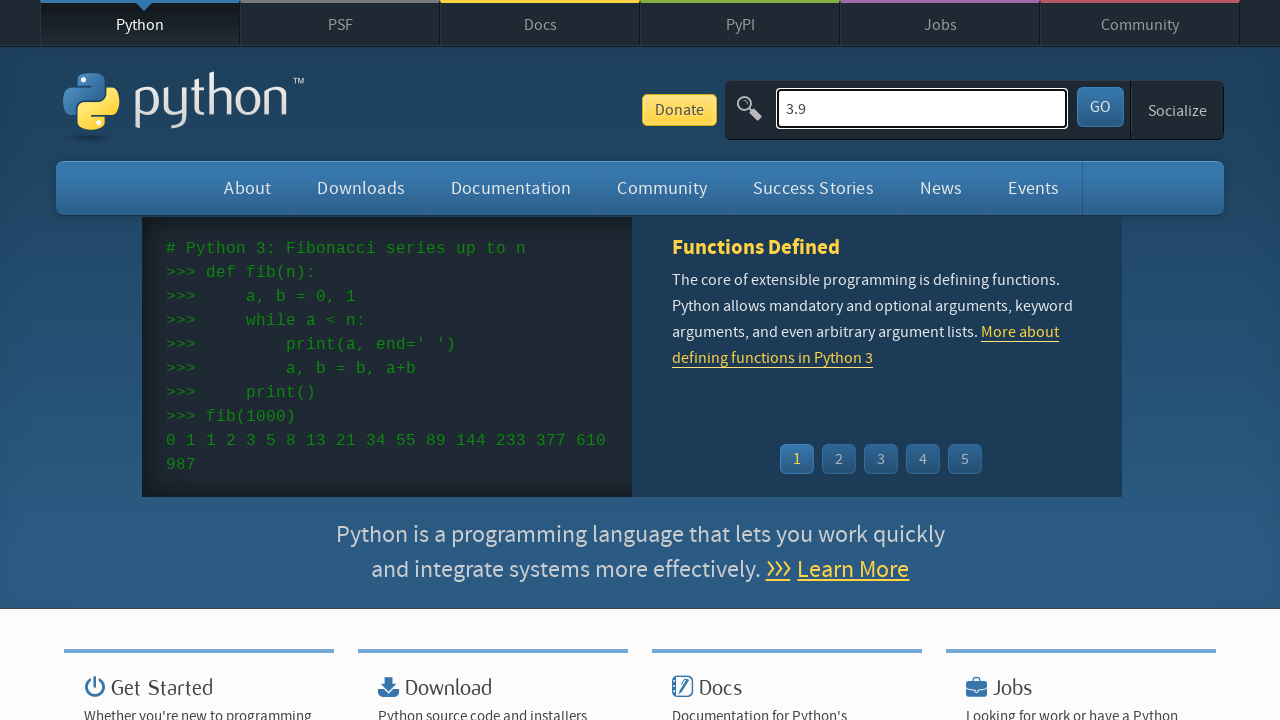

Clicked submit button to search for '3.9' at (1100, 107) on #submit
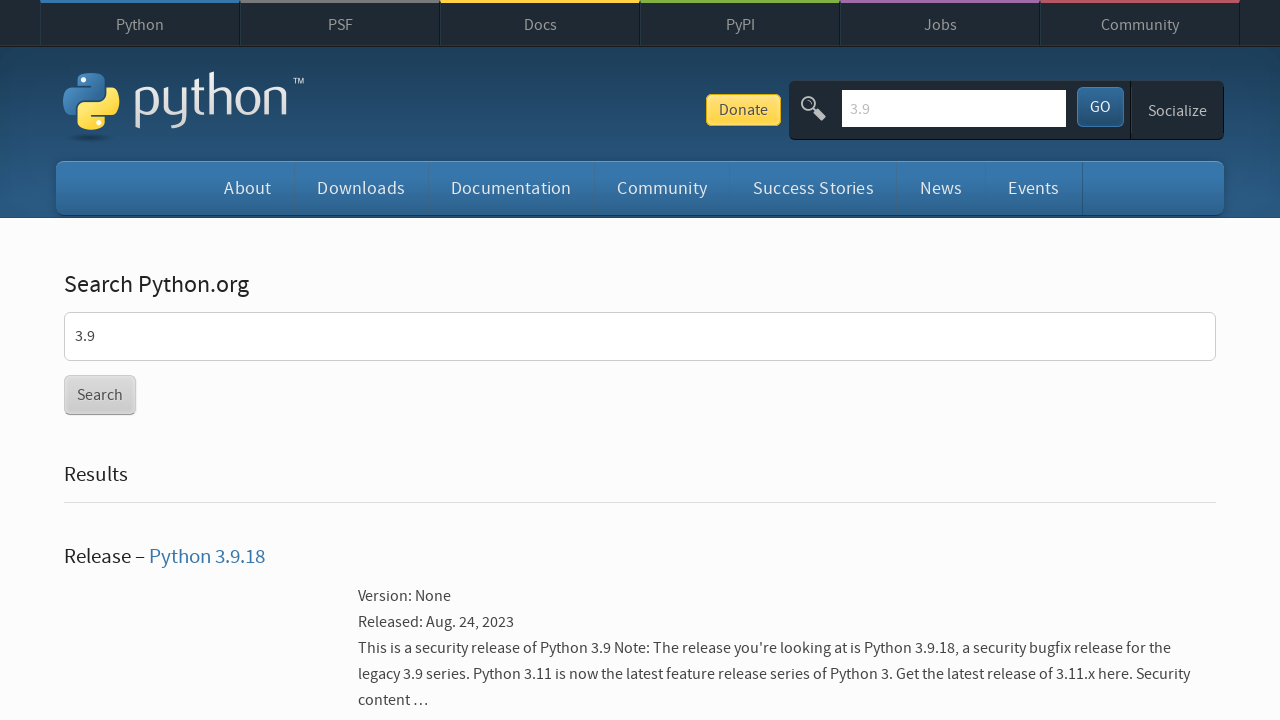

Search results for '3.9' loaded with Python links visible
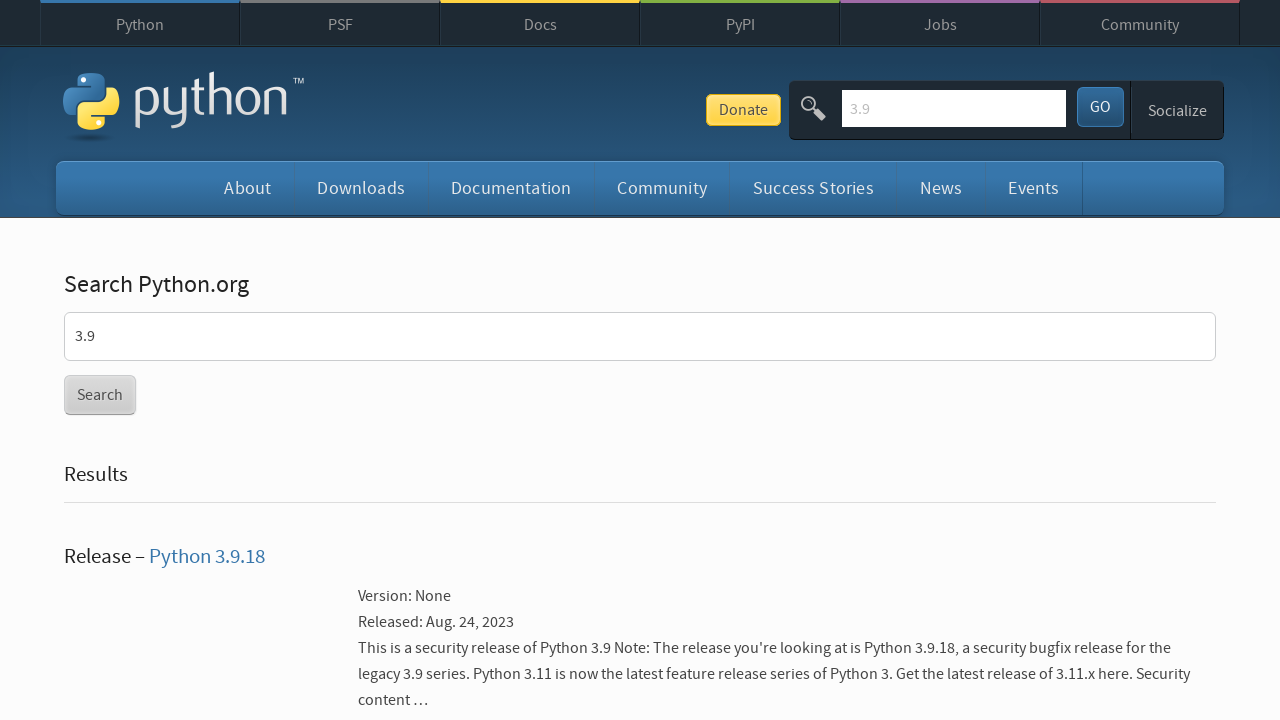

Cleared search field on input[name='q']
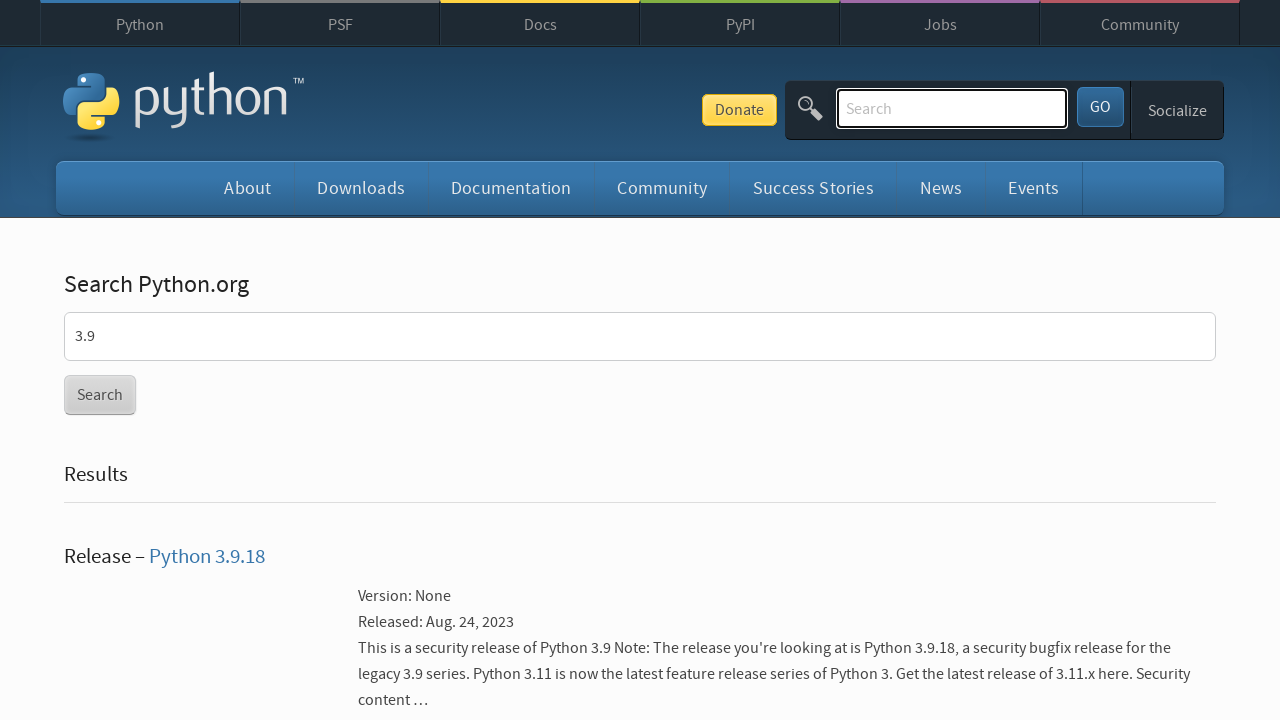

Filled search field with 'python' on input[name='q']
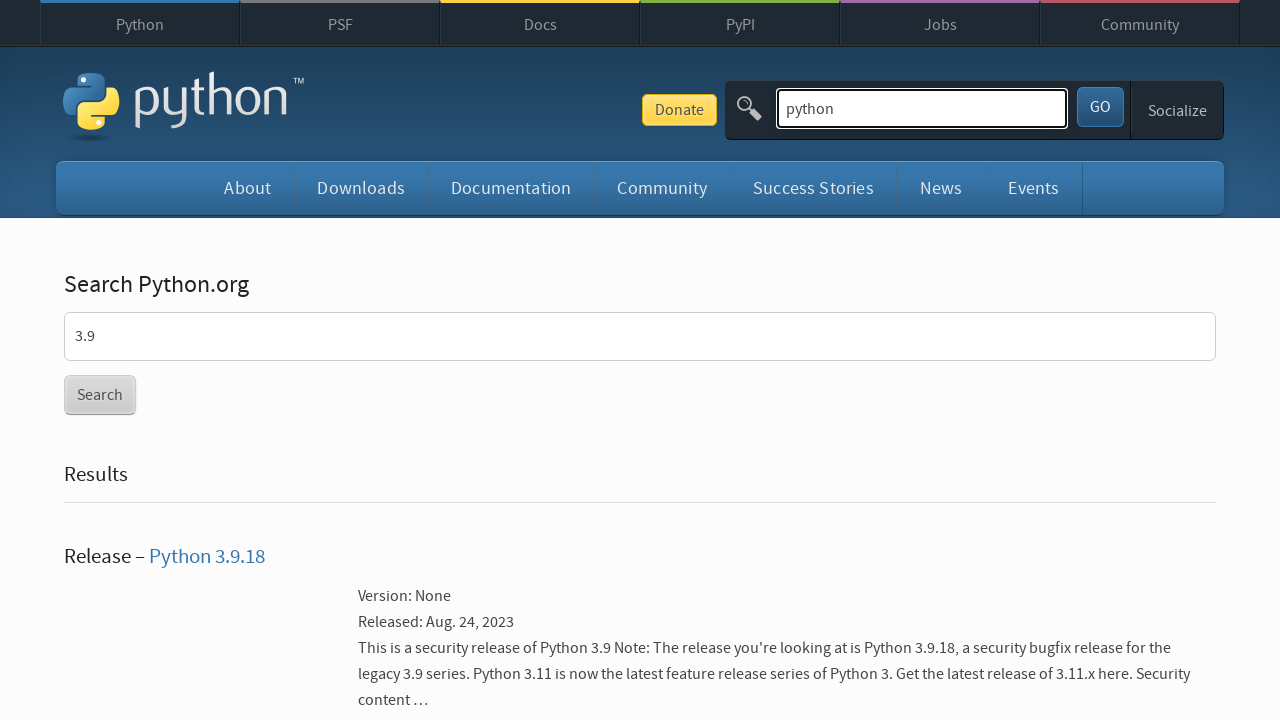

Pressed Enter key to search for 'python' on input[name='q']
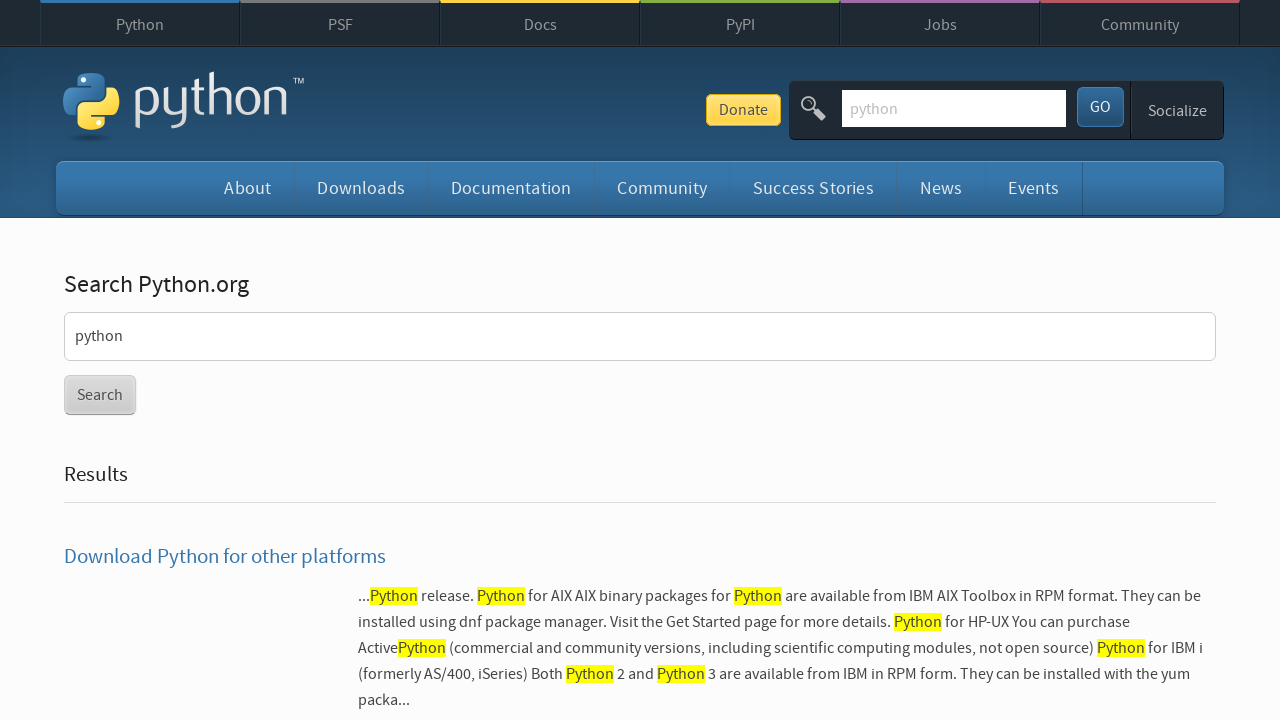

Search results for 'python' loaded with Python links visible
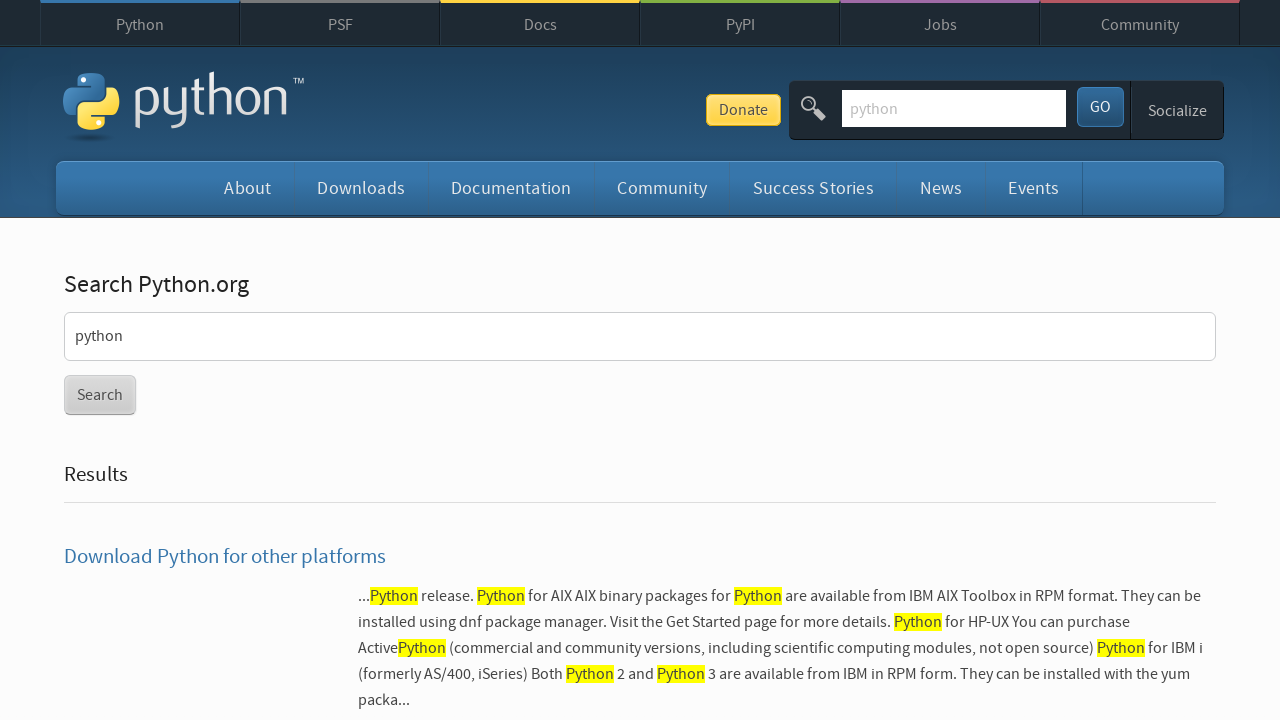

Cleared search field on input[name='q']
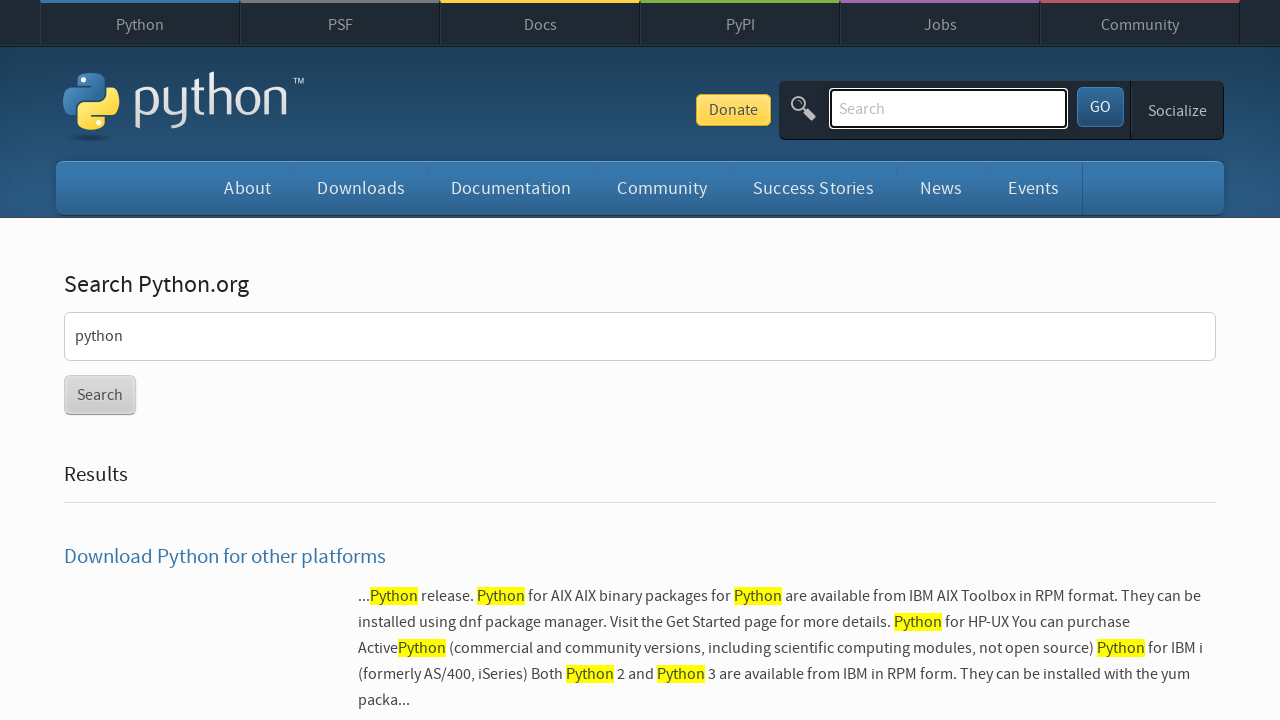

Filled search field with invalid query '5682146212221' on input[name='q']
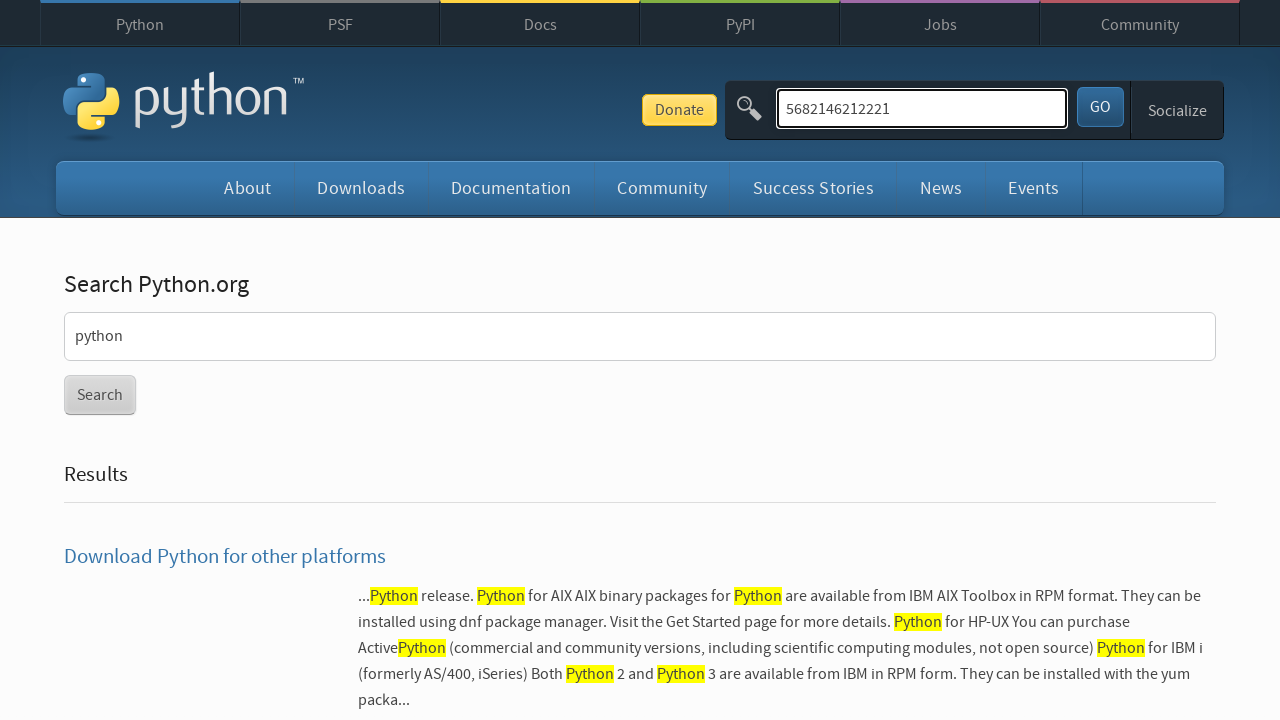

Pressed Enter key to search for invalid query on input[name='q']
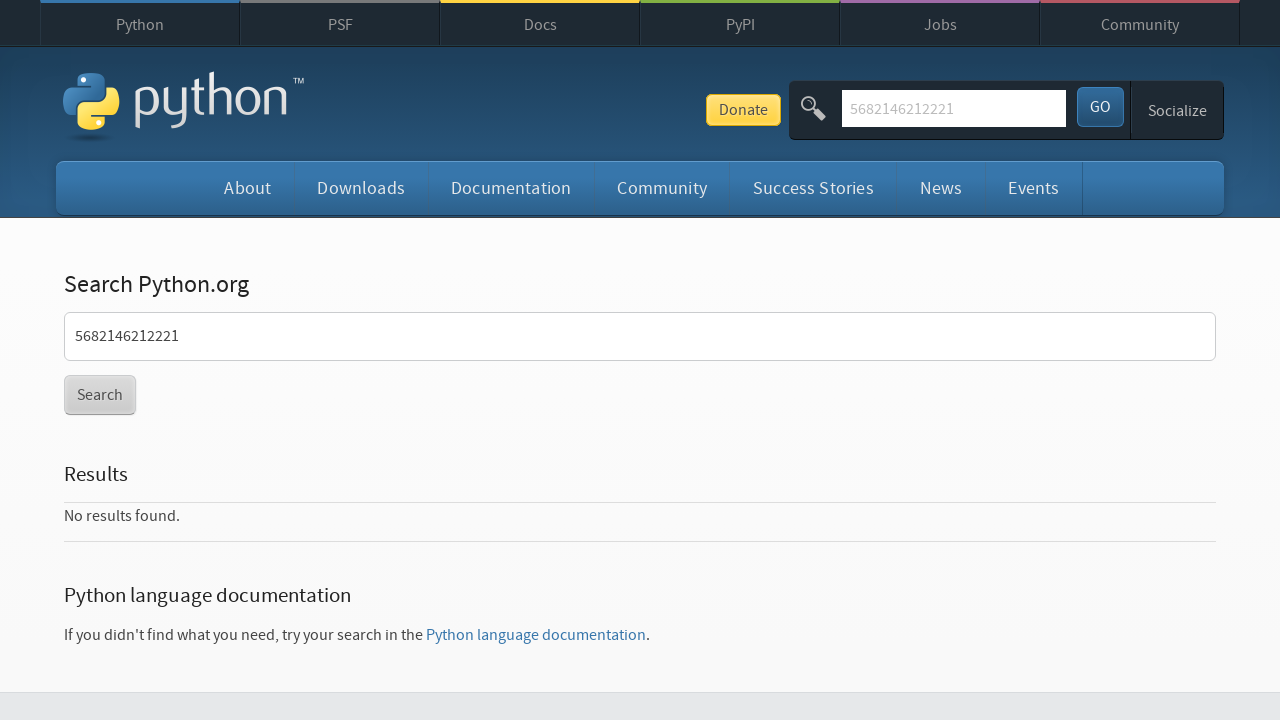

No results message displayed for invalid search query
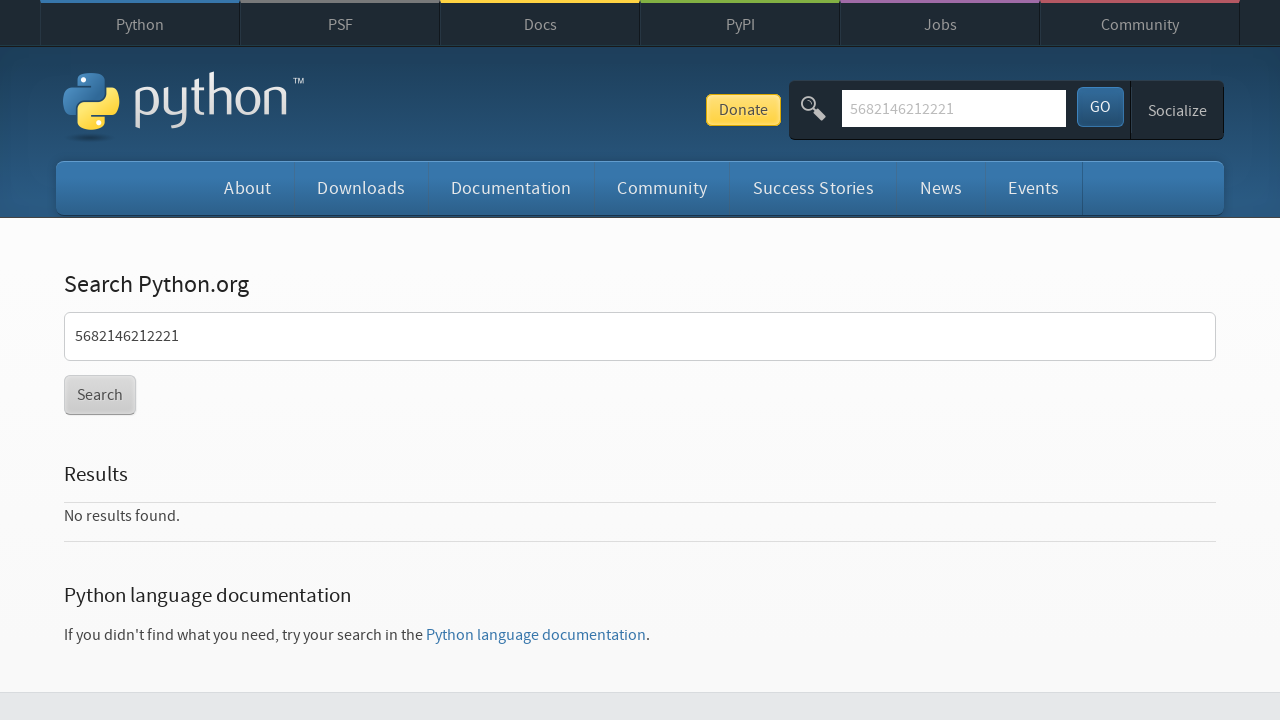

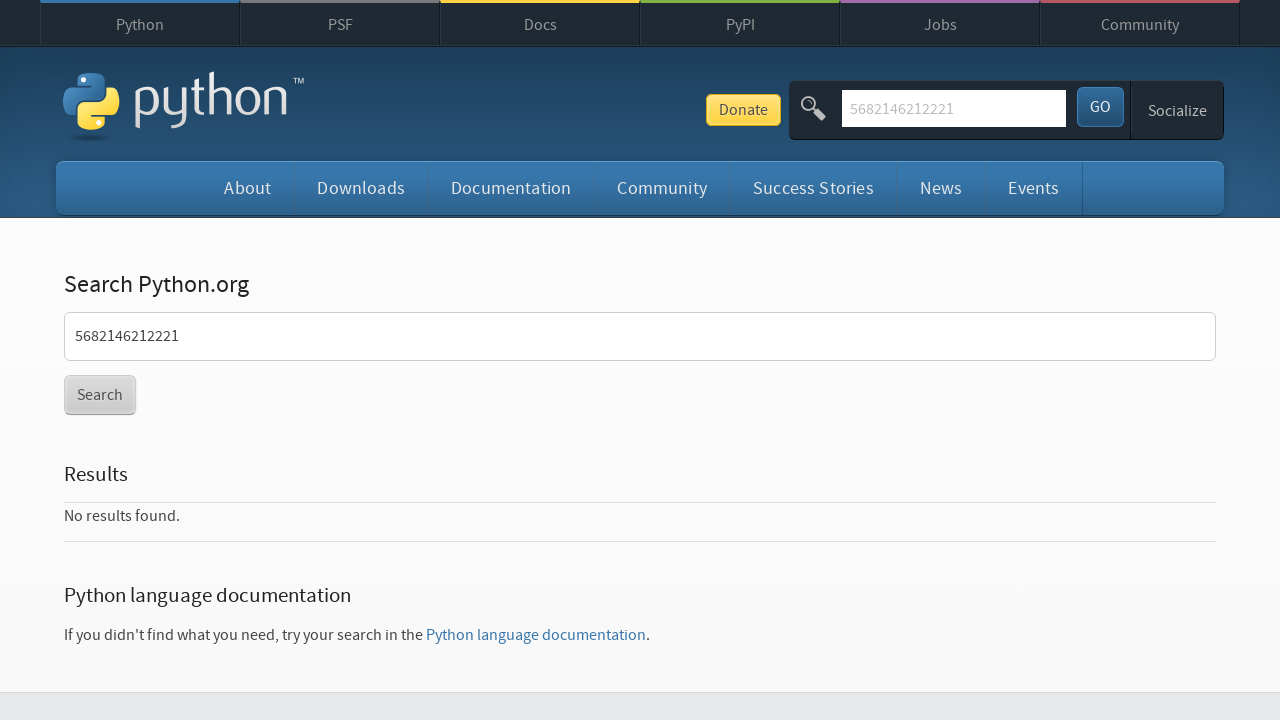